Tests dropdown/select element functionality by selecting options using different methods: by visible text, by index, and by value

Starting URL: https://training-support.net/webelements/selects

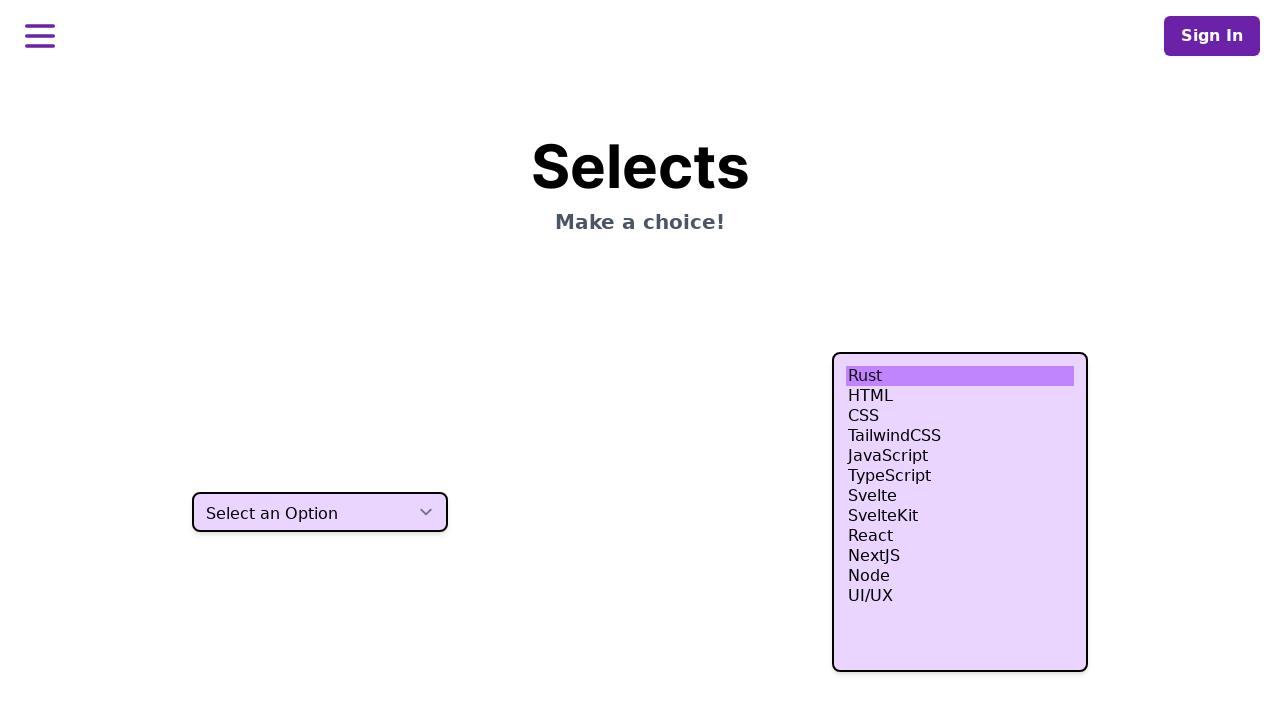

Selected option 'One' by visible text from dropdown on select.h-10
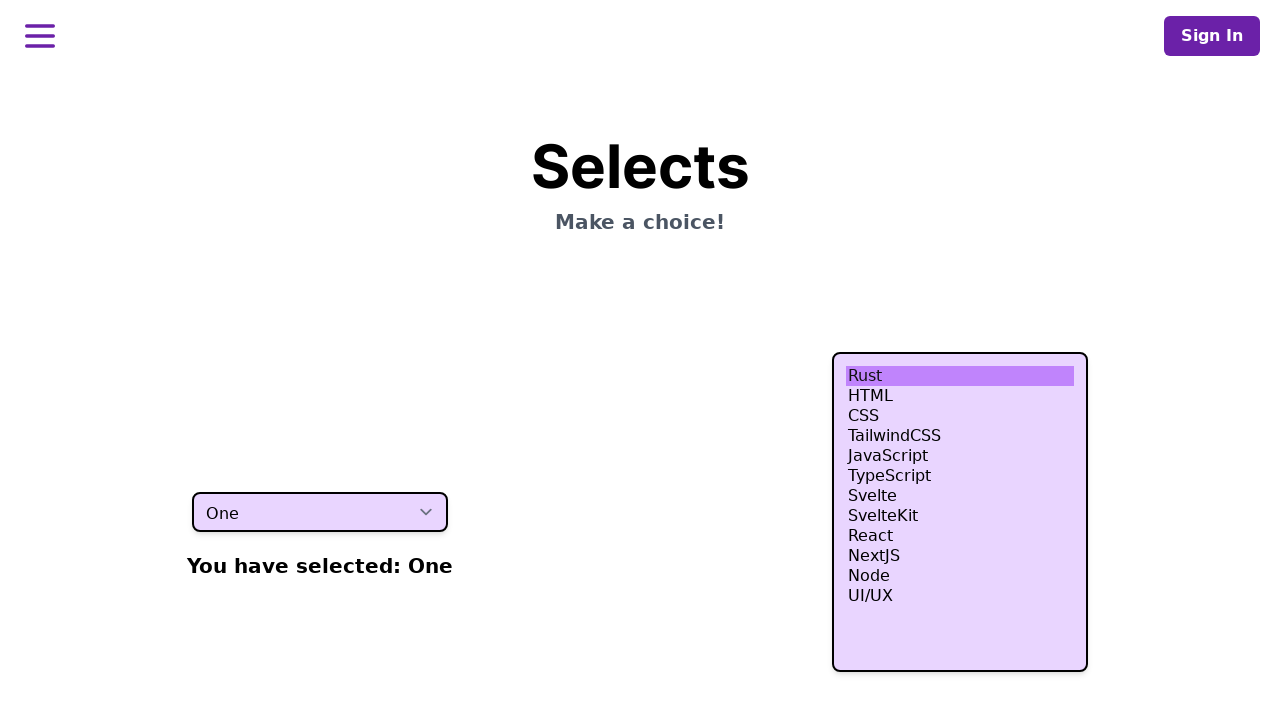

Selected option by index 2 (third option) from dropdown on select.h-10
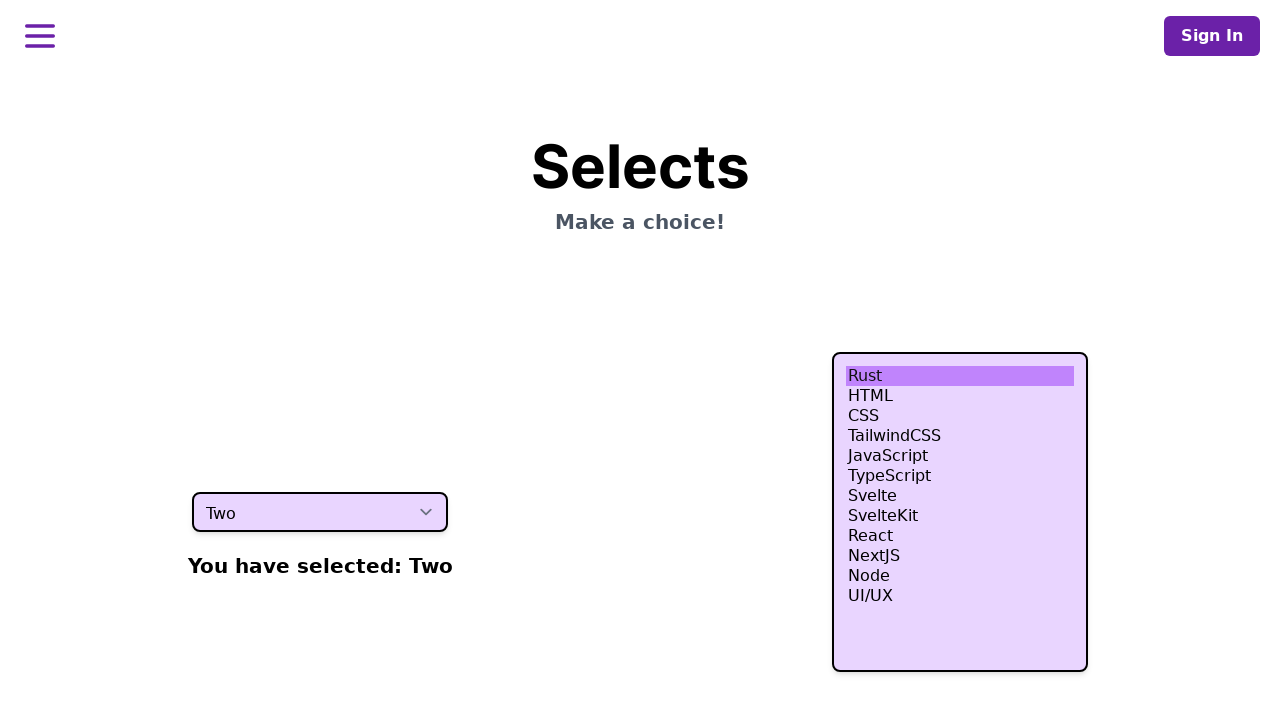

Selected option with value 'three' from dropdown on select.h-10
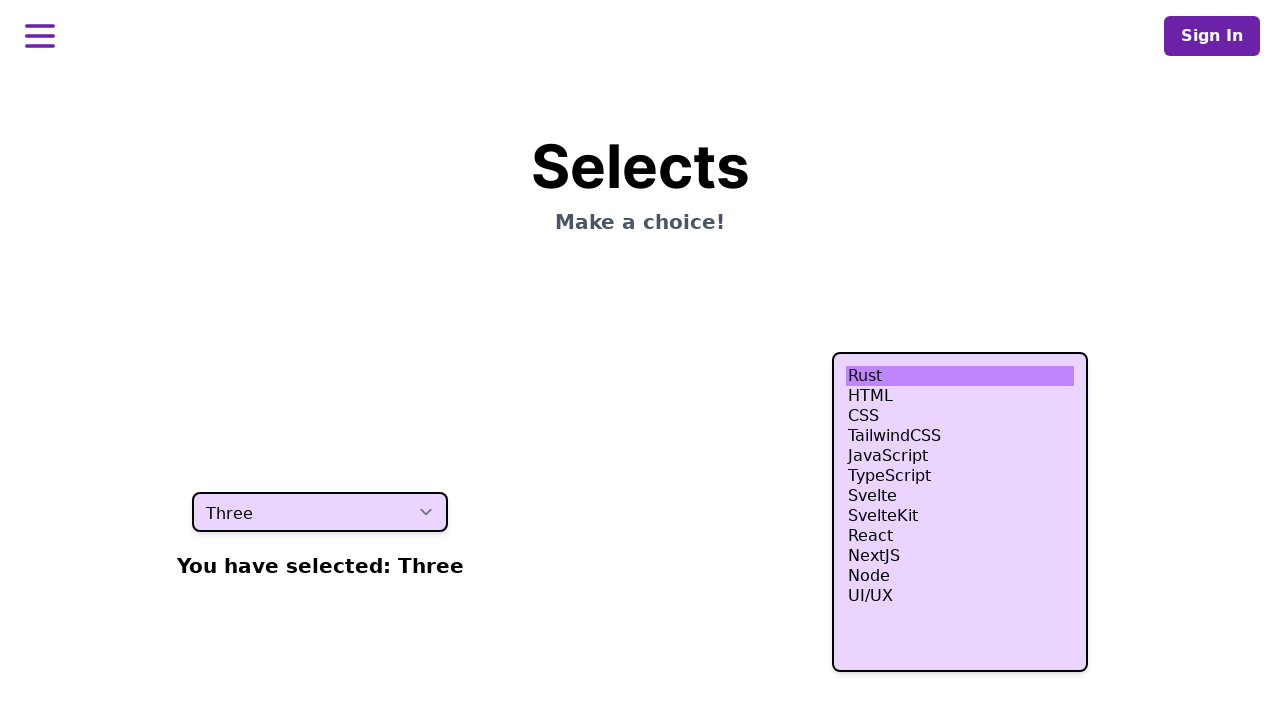

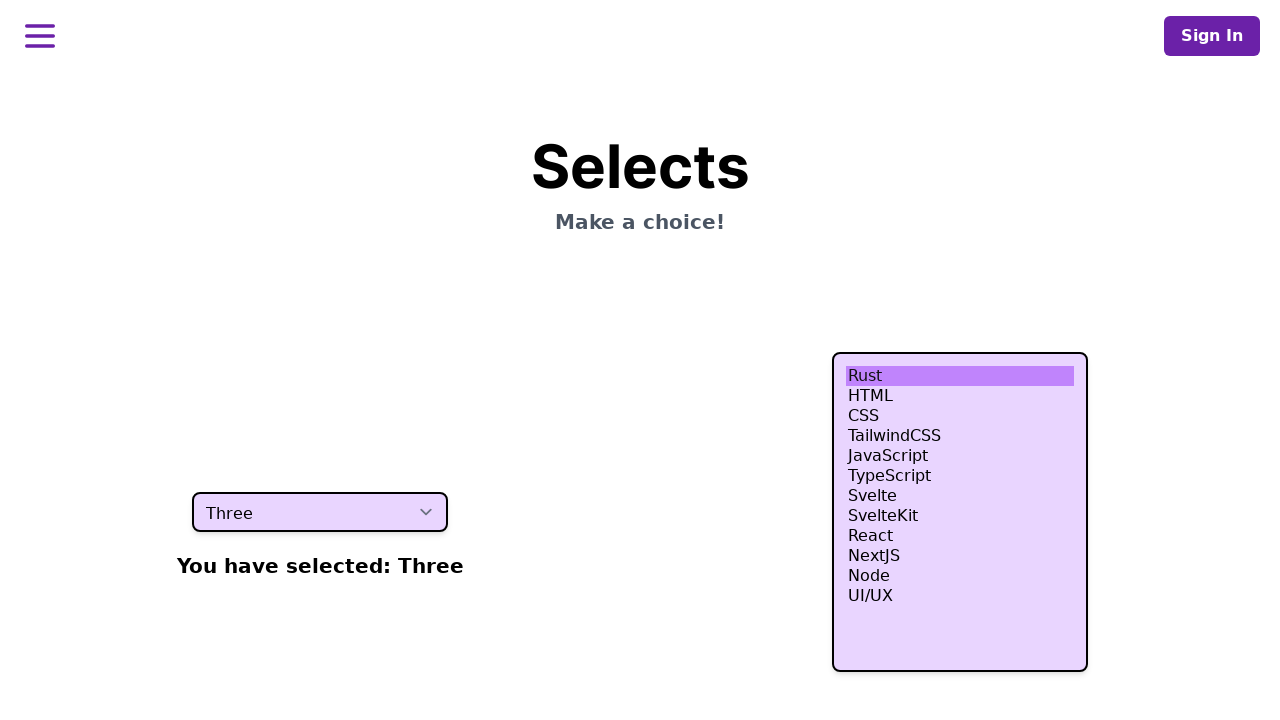